Tests a prompt JavaScript alert by clicking a button, entering text into the prompt, and accepting it

Starting URL: https://demoqa.com/alerts

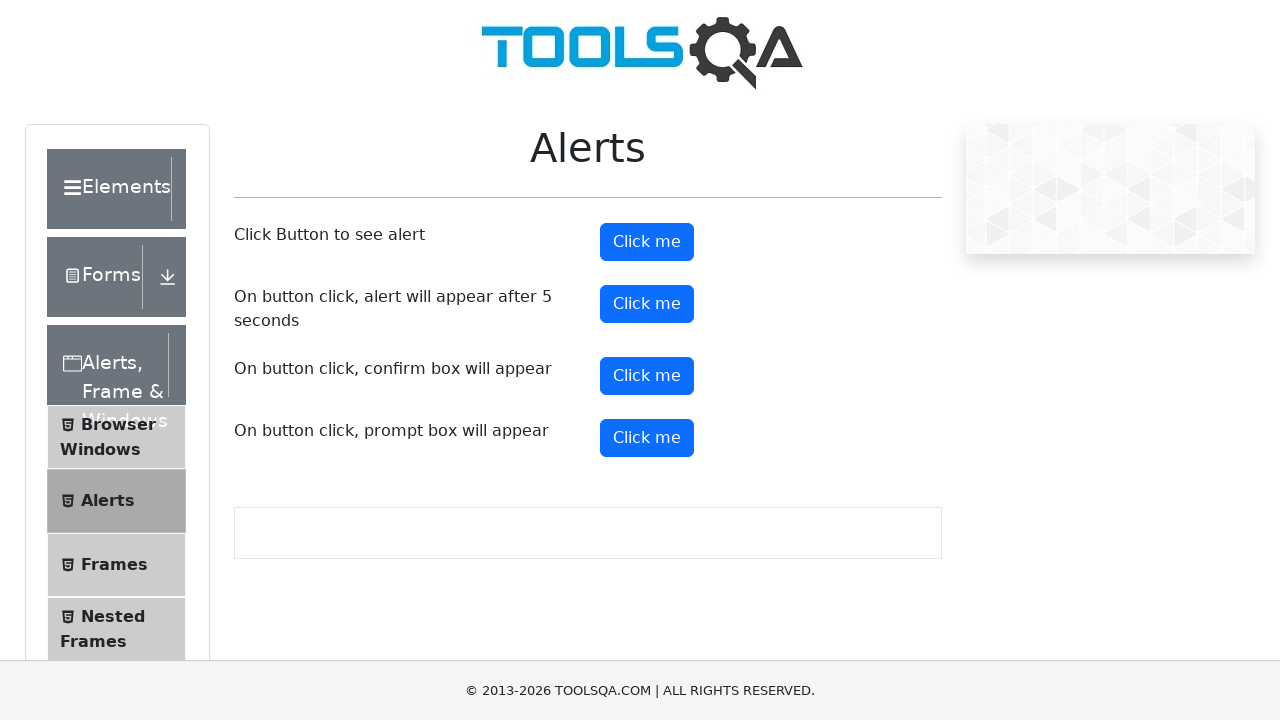

Set up dialog handler to accept prompt with 'My Name'
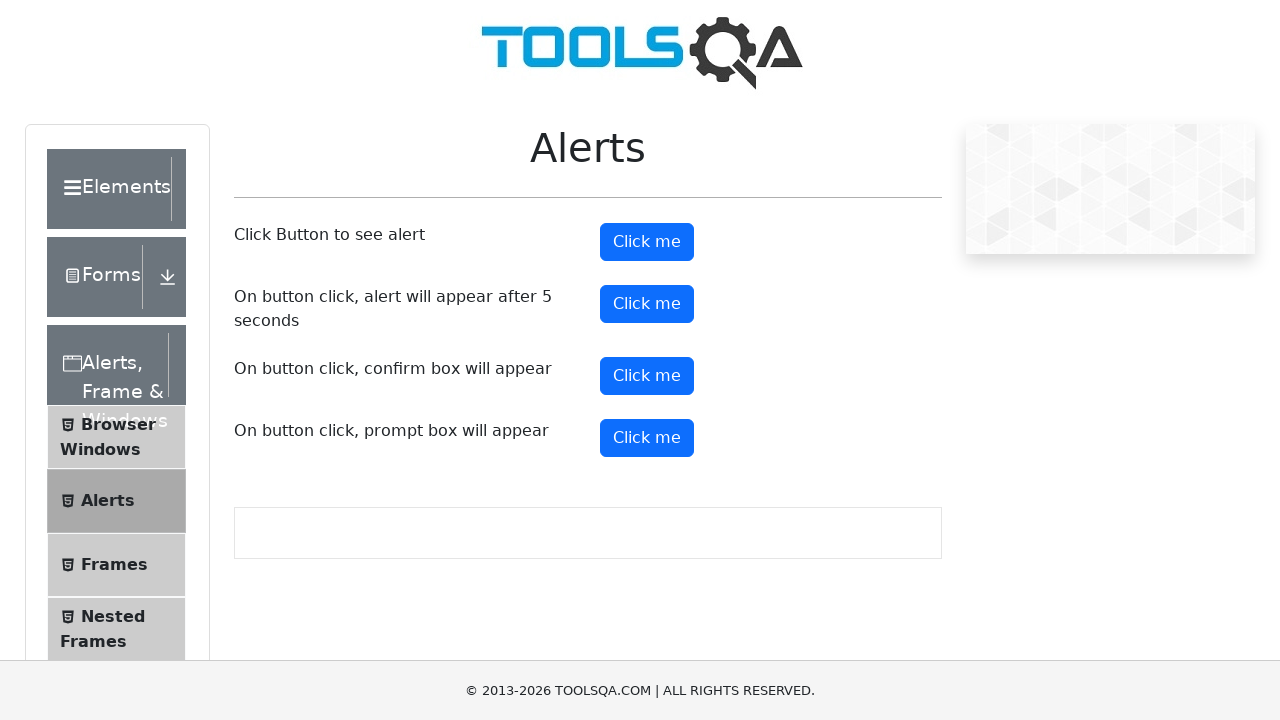

Clicked the prompt button at (647, 438) on #promtButton
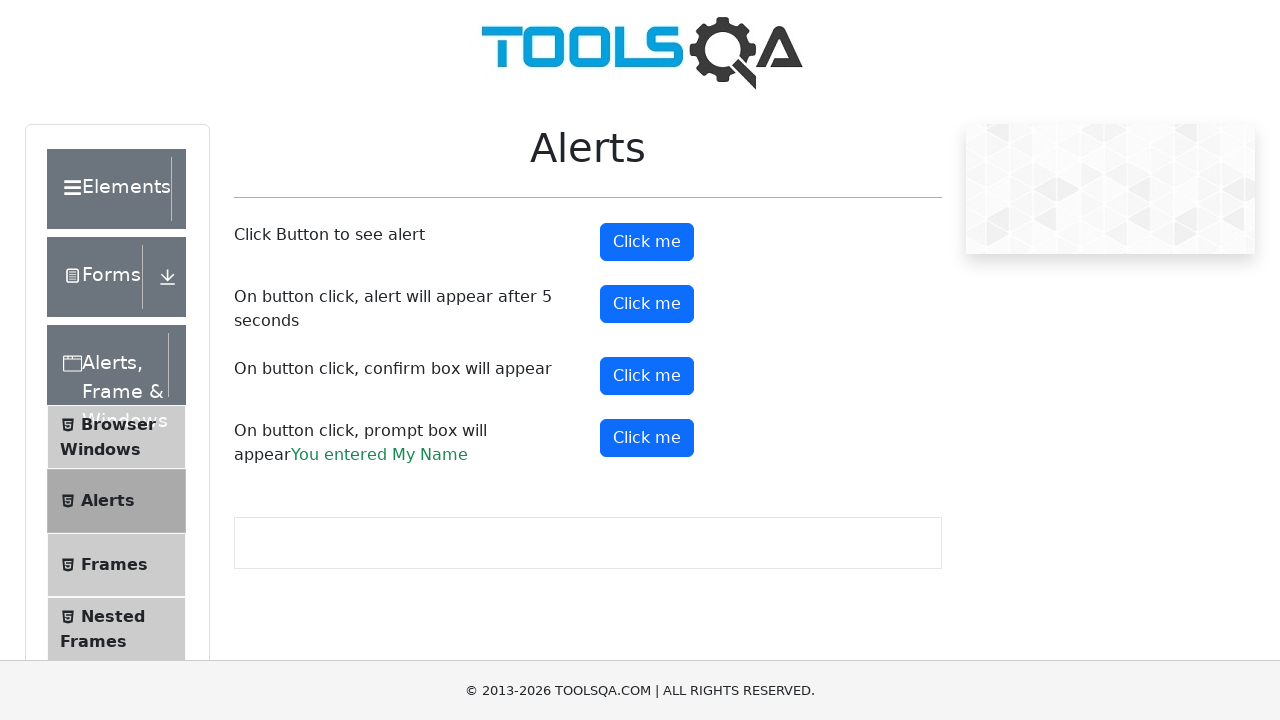

Prompt result appeared on page
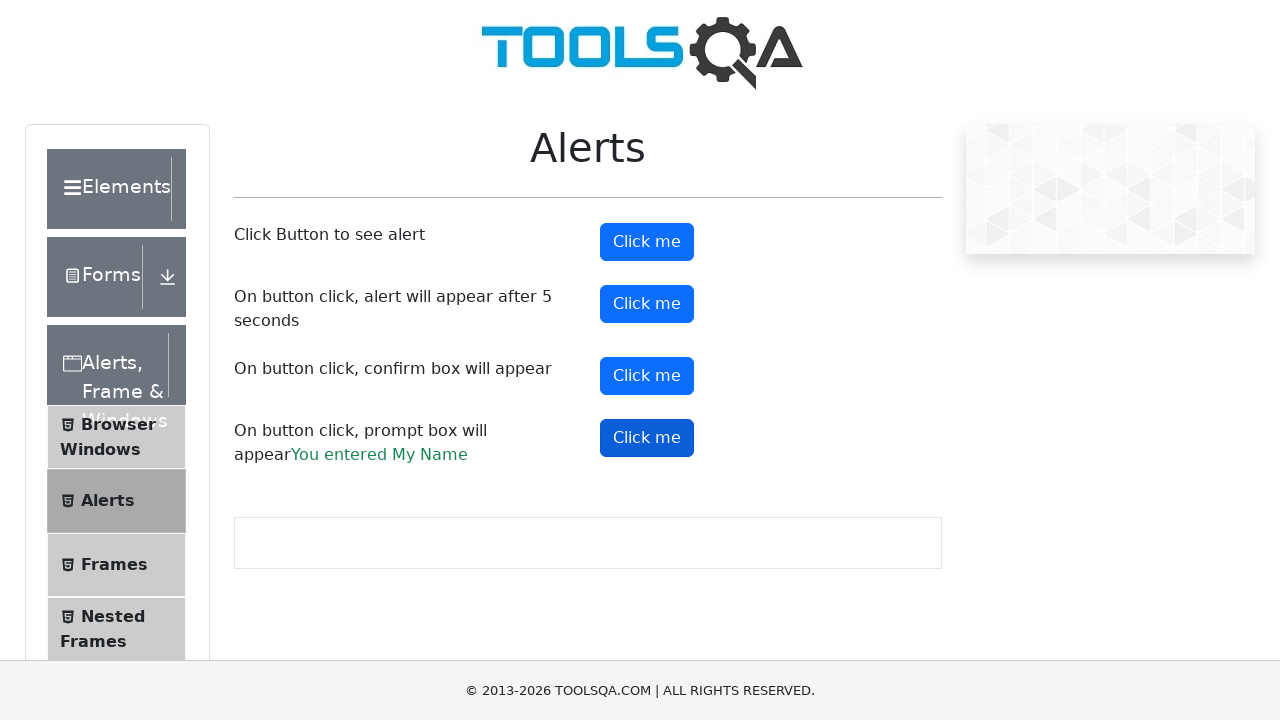

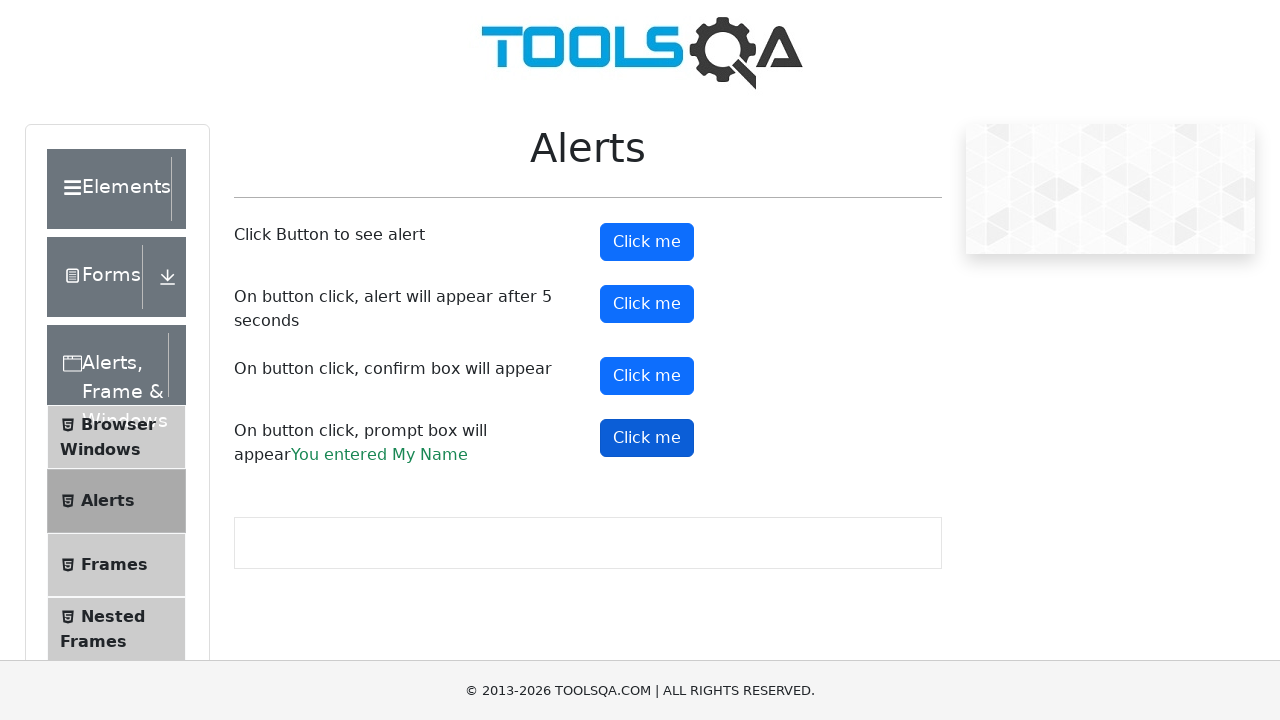